Tests page scrolling functionality by navigating to a documentation page and scrolling to the bottom of the page using JavaScript execution

Starting URL: https://captcha.com/doc/php/howto/wp/wordpress-login-captcha.html

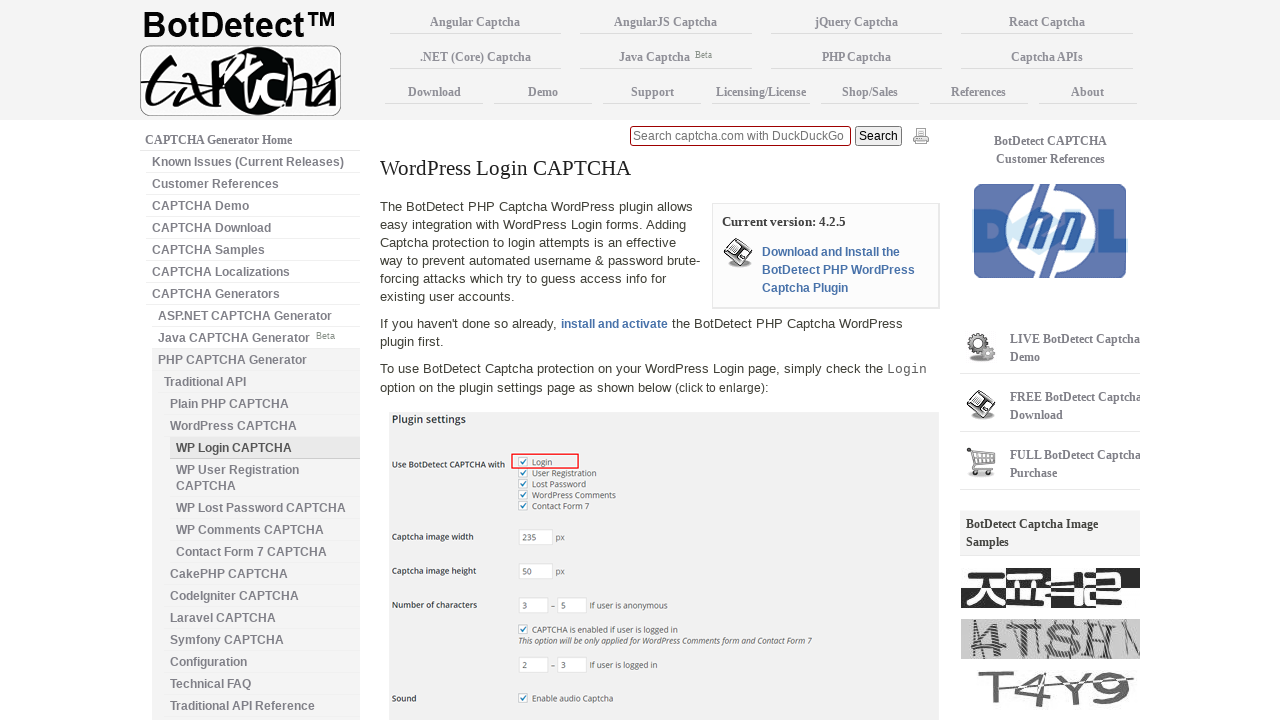

Navigated to WordPress login CAPTCHA documentation page
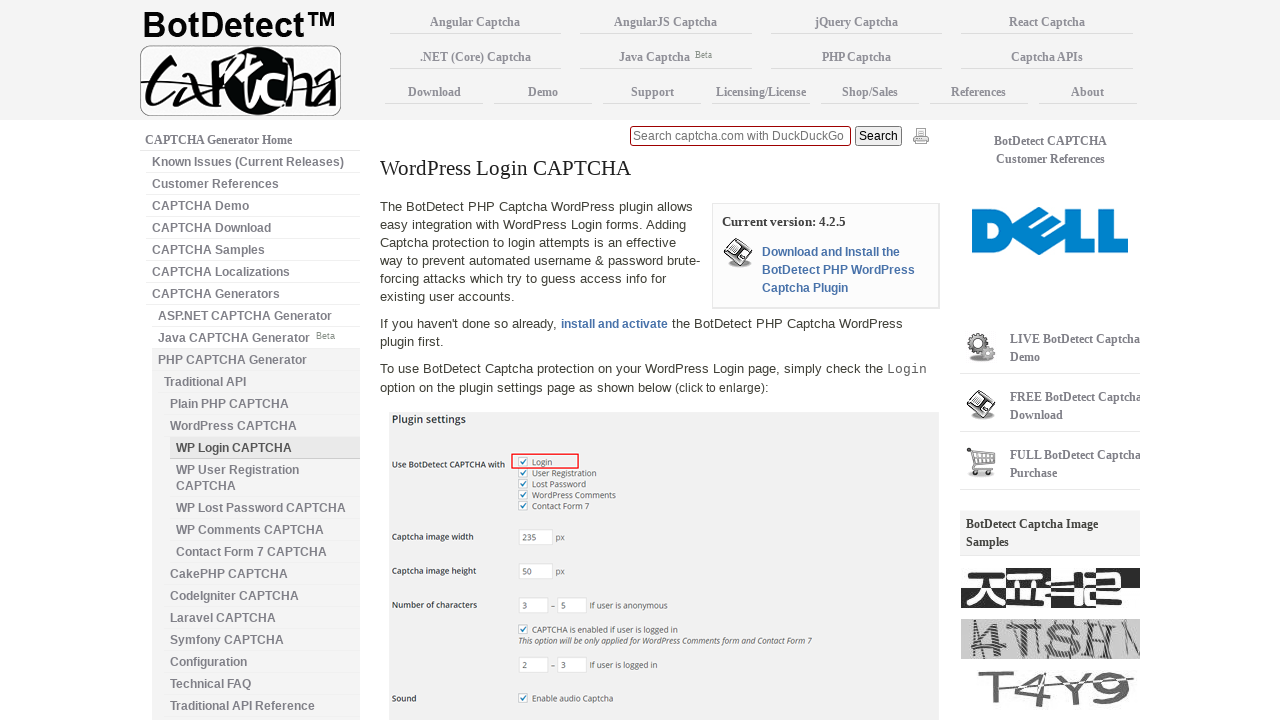

Scrolled to the bottom of the page using JavaScript
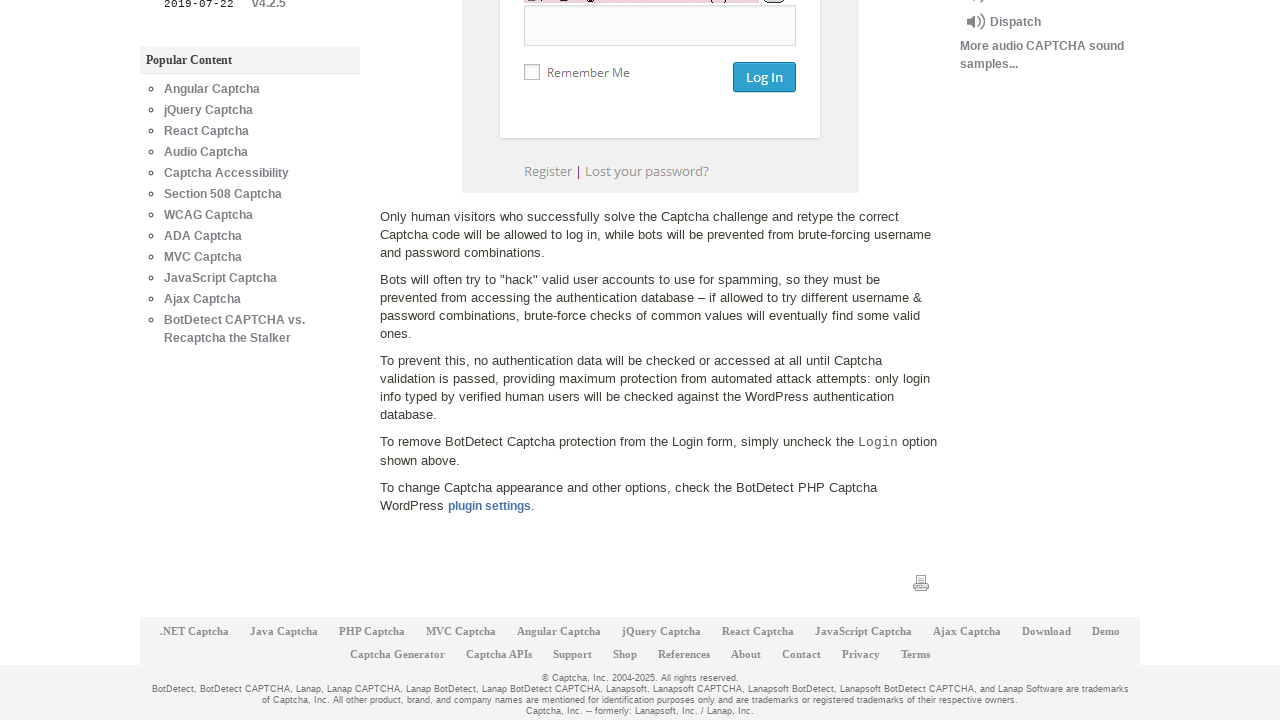

Waited 2 seconds for lazy-loaded content to load
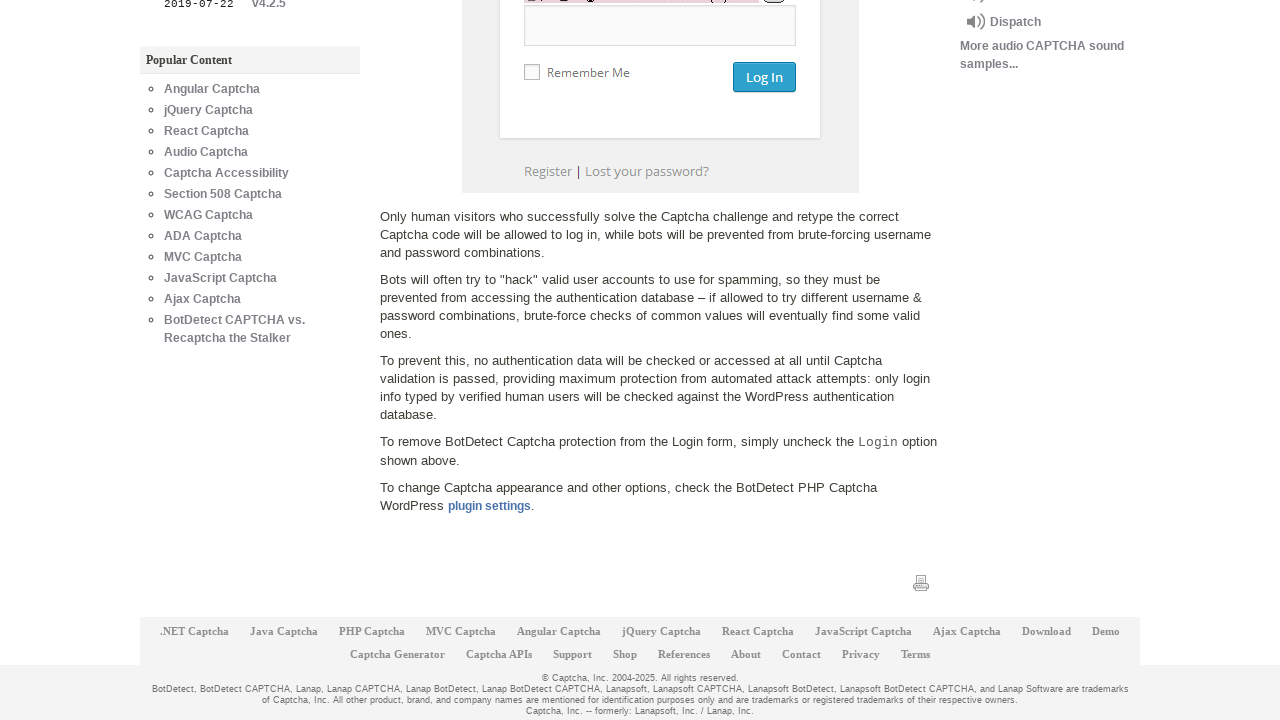

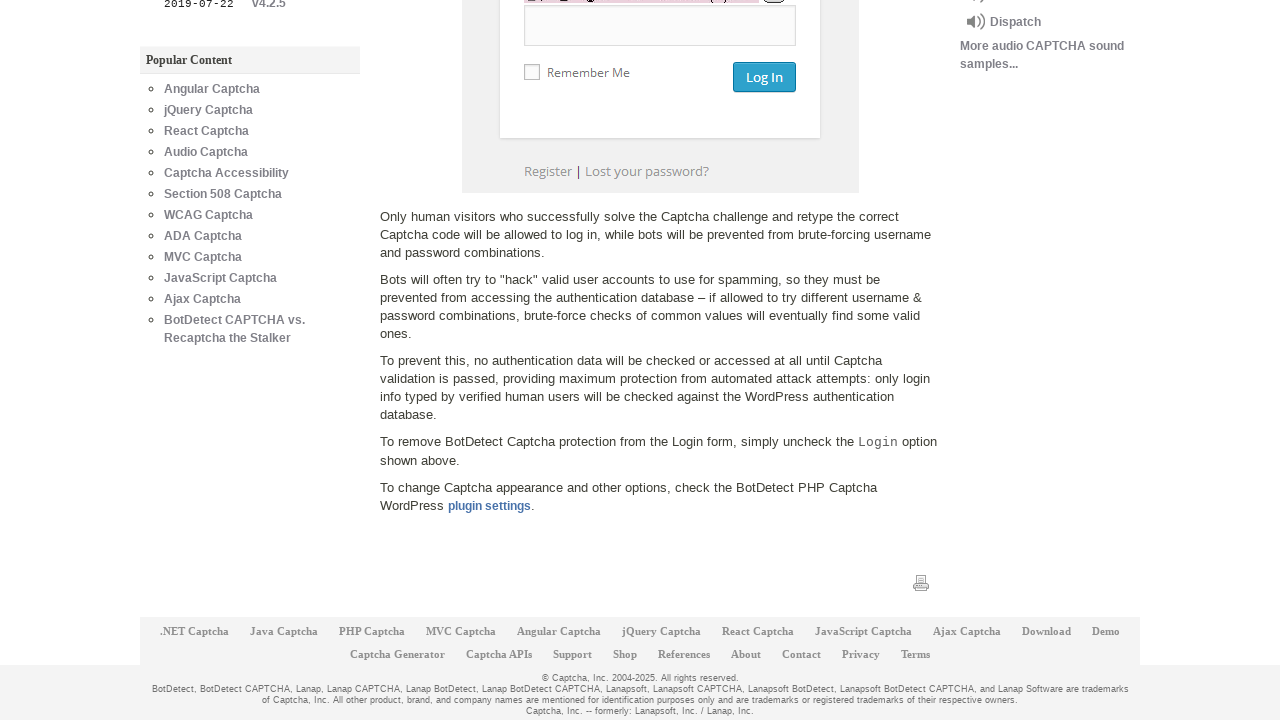